Tests login form validation by entering only a username without password and verifying the password required error message is displayed

Starting URL: https://www.saucedemo.com/

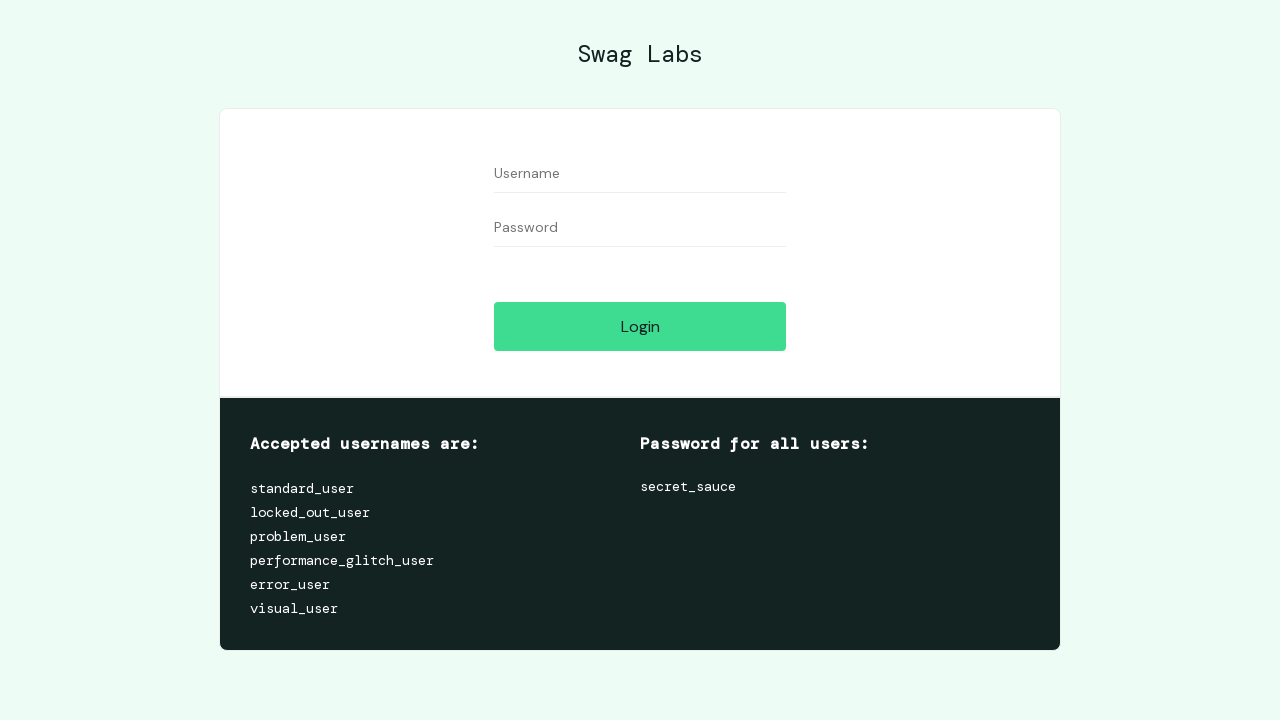

Navigated to login page at https://www.saucedemo.com/
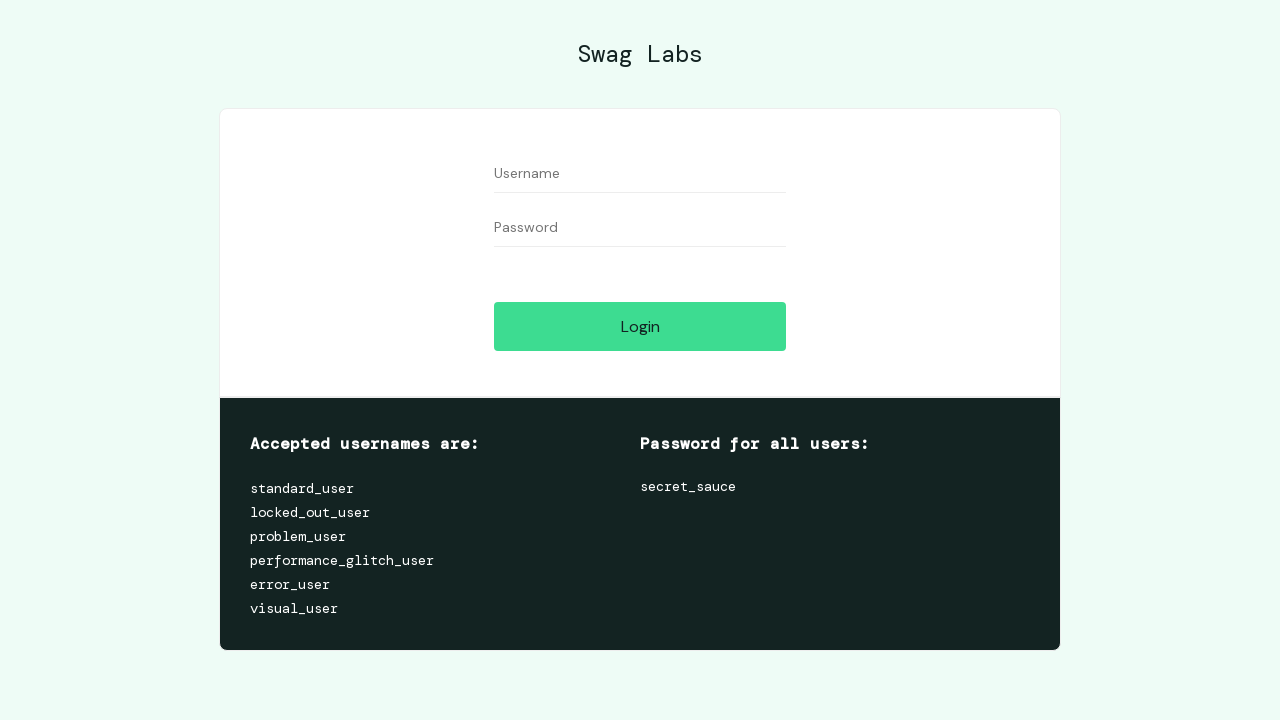

Filled username field with 'standard_user' on input[data-test='username']
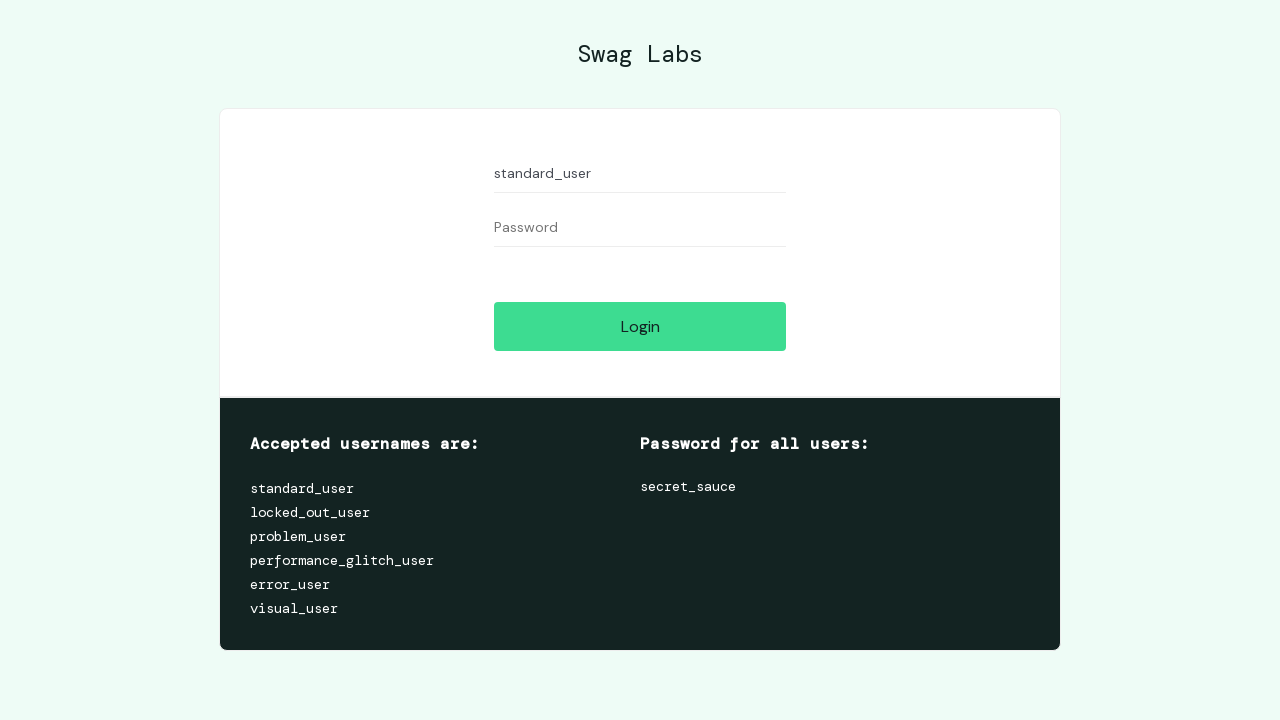

Clicked login button without entering password at (640, 326) on input[data-test='login-button']
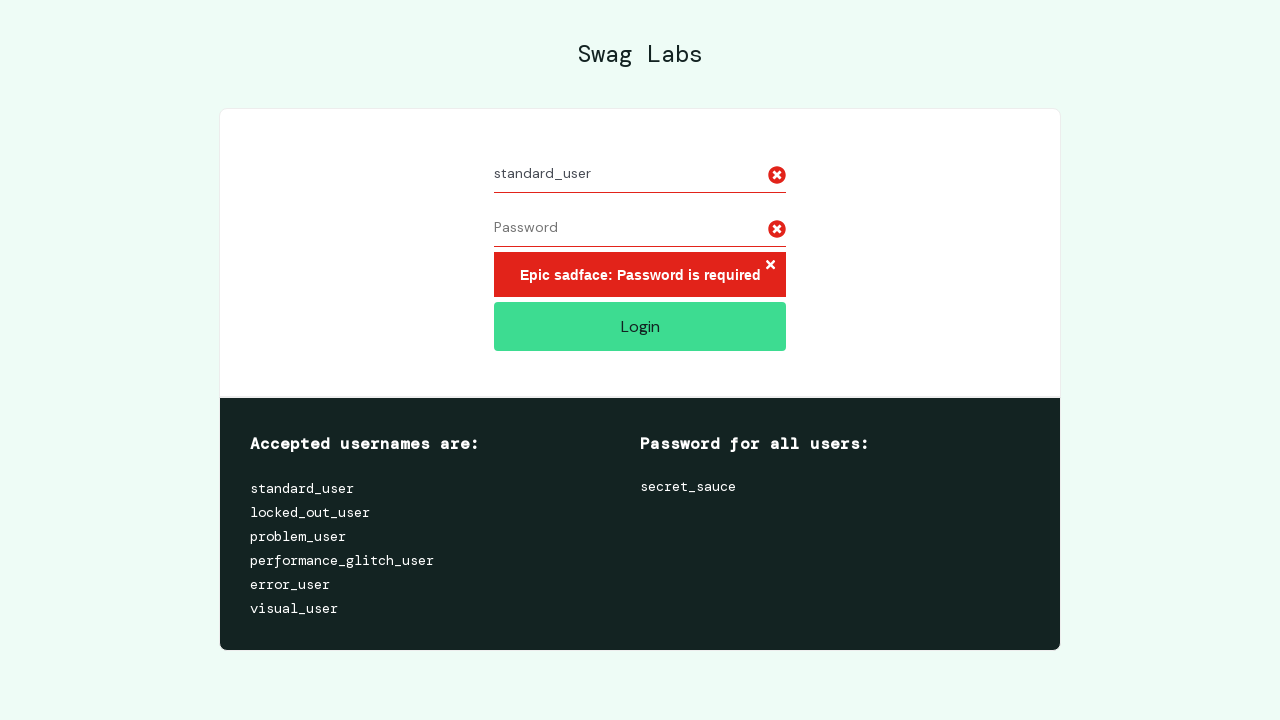

Password required error message appeared
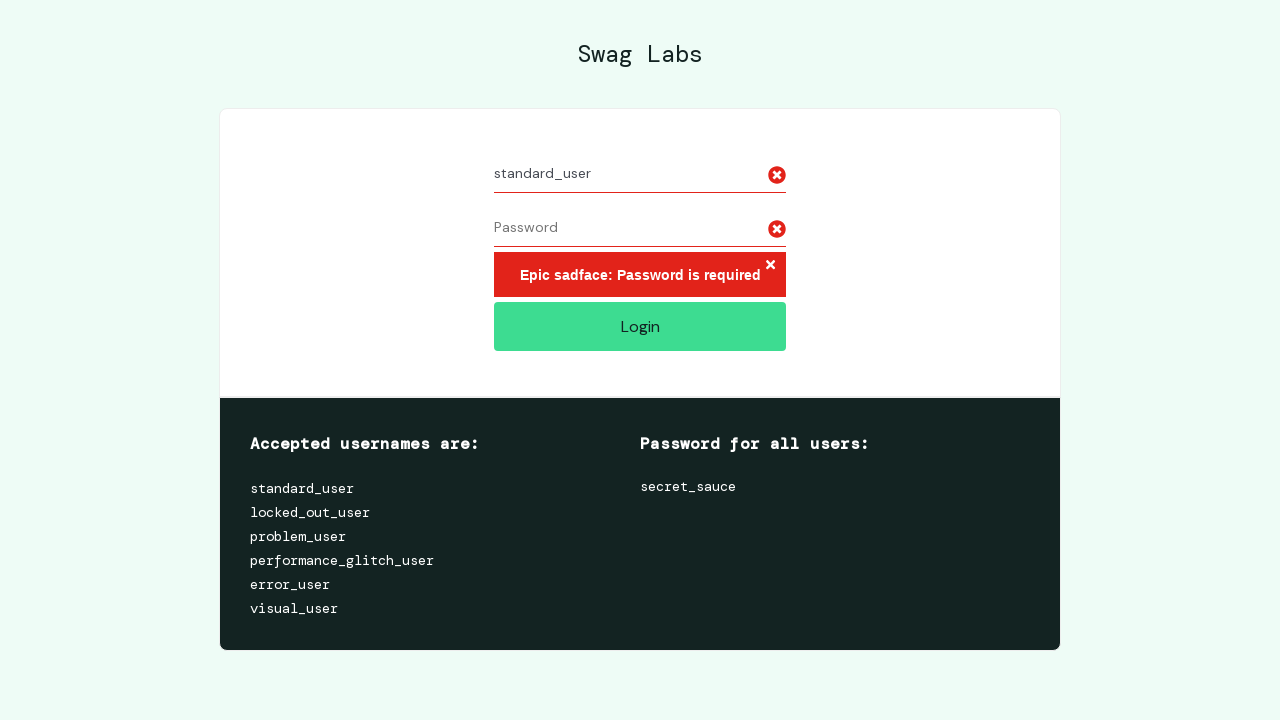

Retrieved error message text
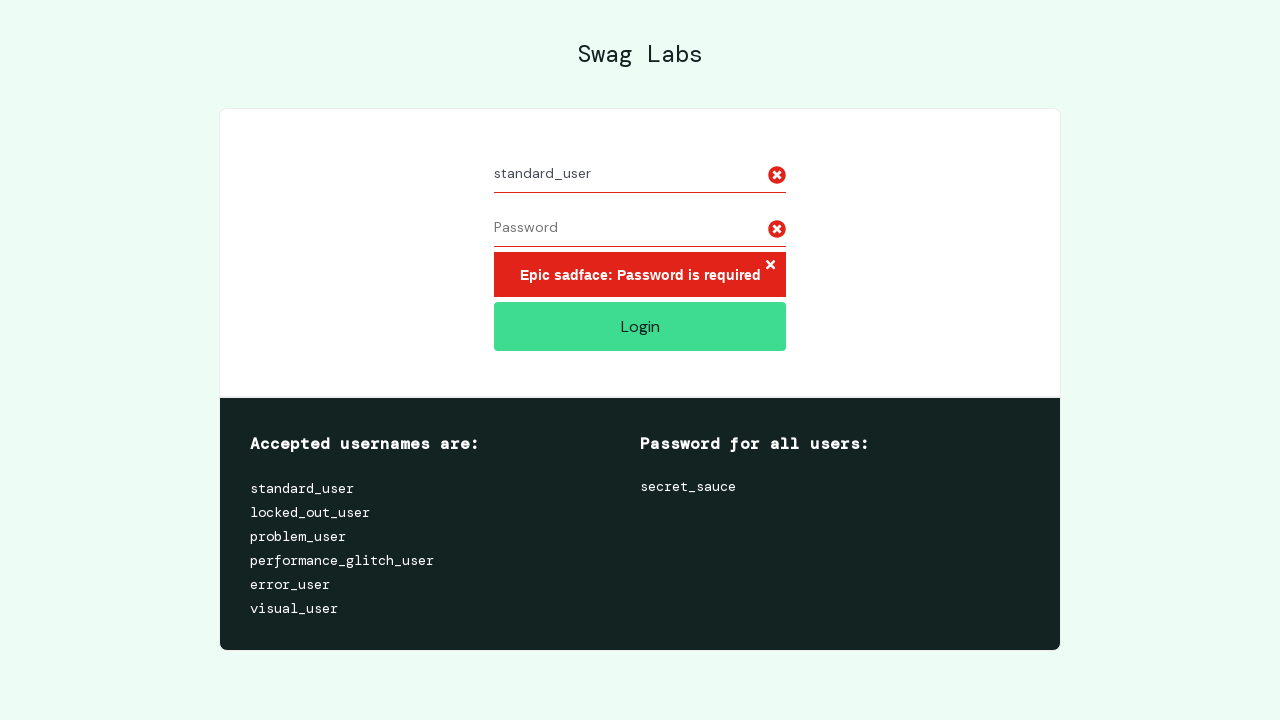

Verified error message is 'Epic sadface: Password is required'
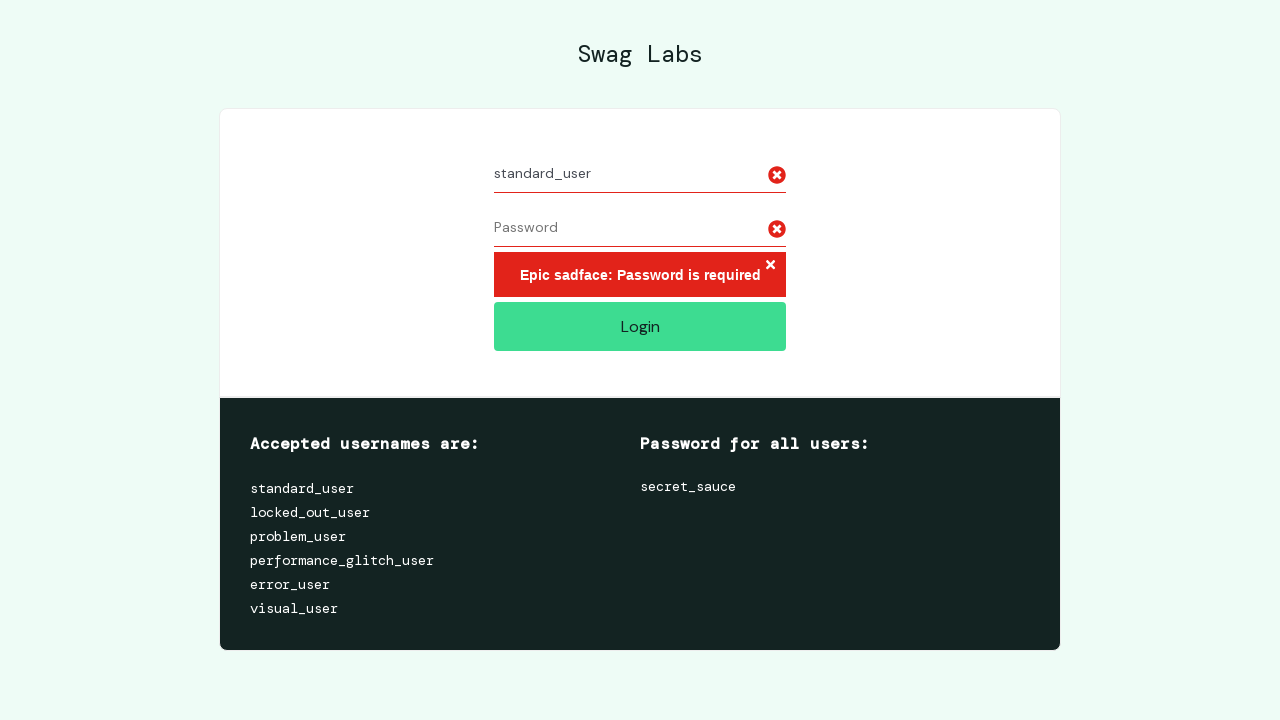

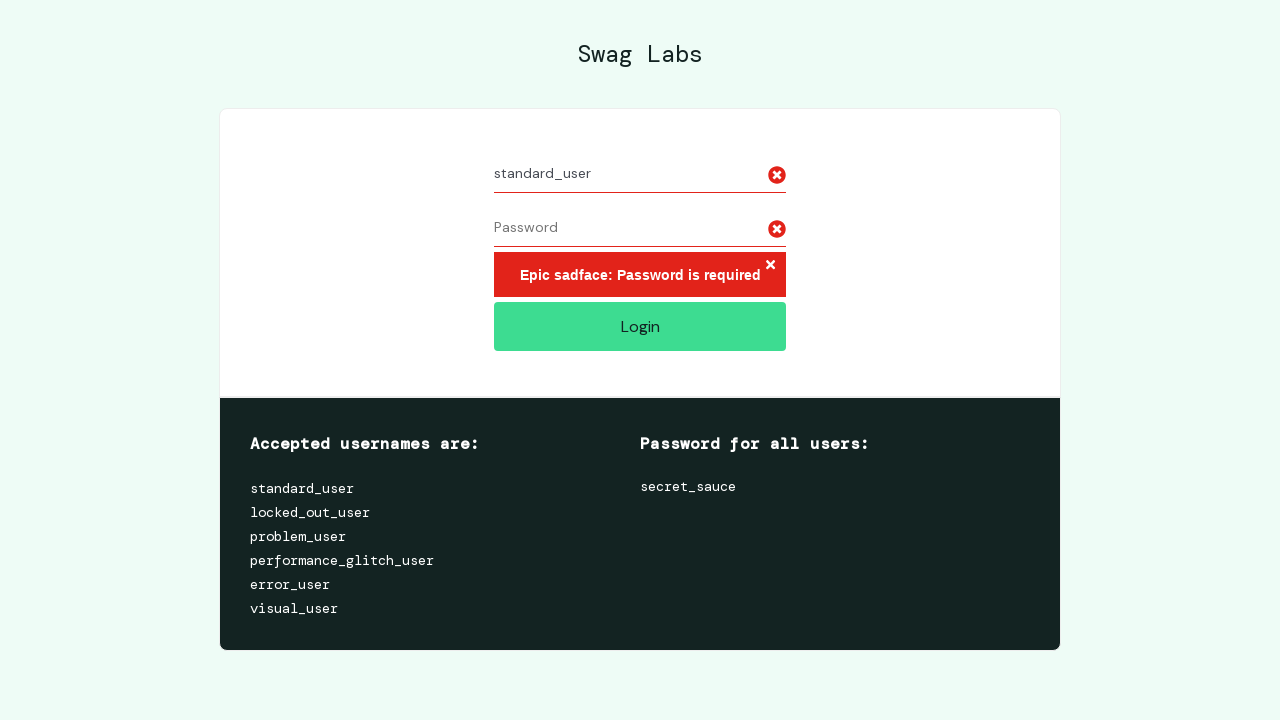